Tests that a todo item is removed if edited to an empty string

Starting URL: https://demo.playwright.dev/todomvc

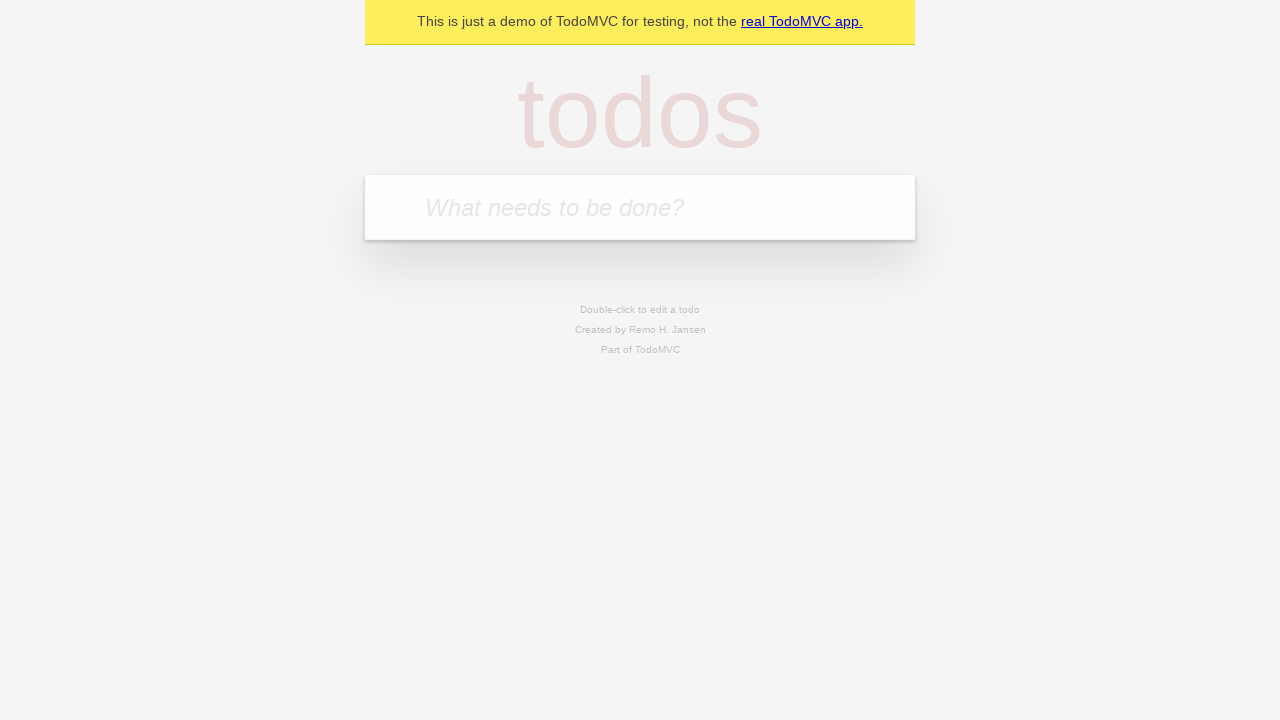

Filled todo input with 'buy some cheese' on internal:attr=[placeholder="What needs to be done?"i]
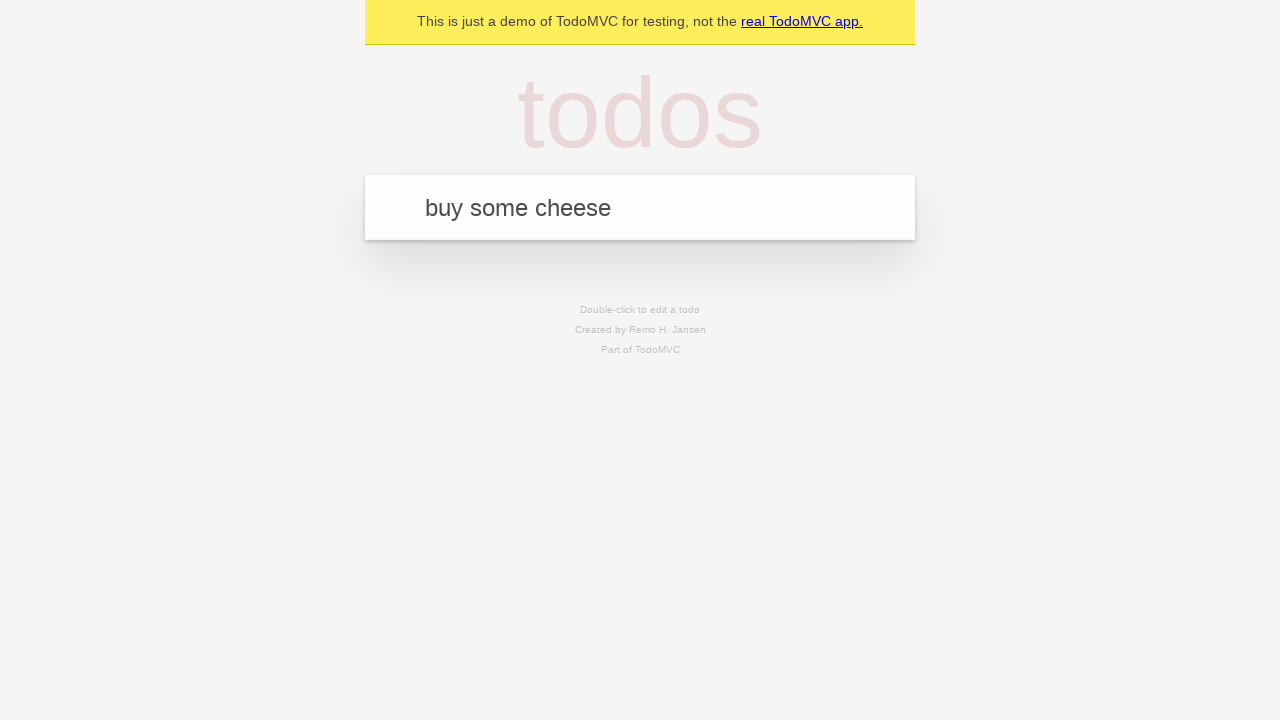

Pressed Enter to add first todo item on internal:attr=[placeholder="What needs to be done?"i]
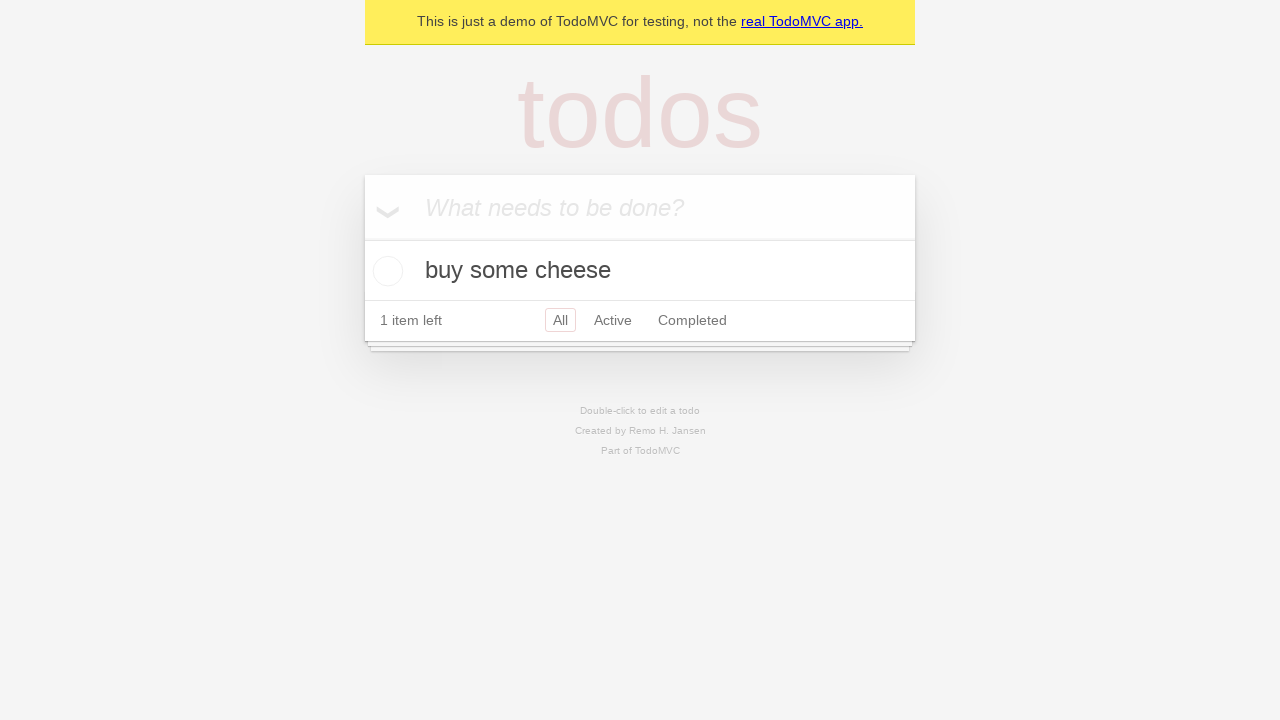

Filled todo input with 'feed the cat' on internal:attr=[placeholder="What needs to be done?"i]
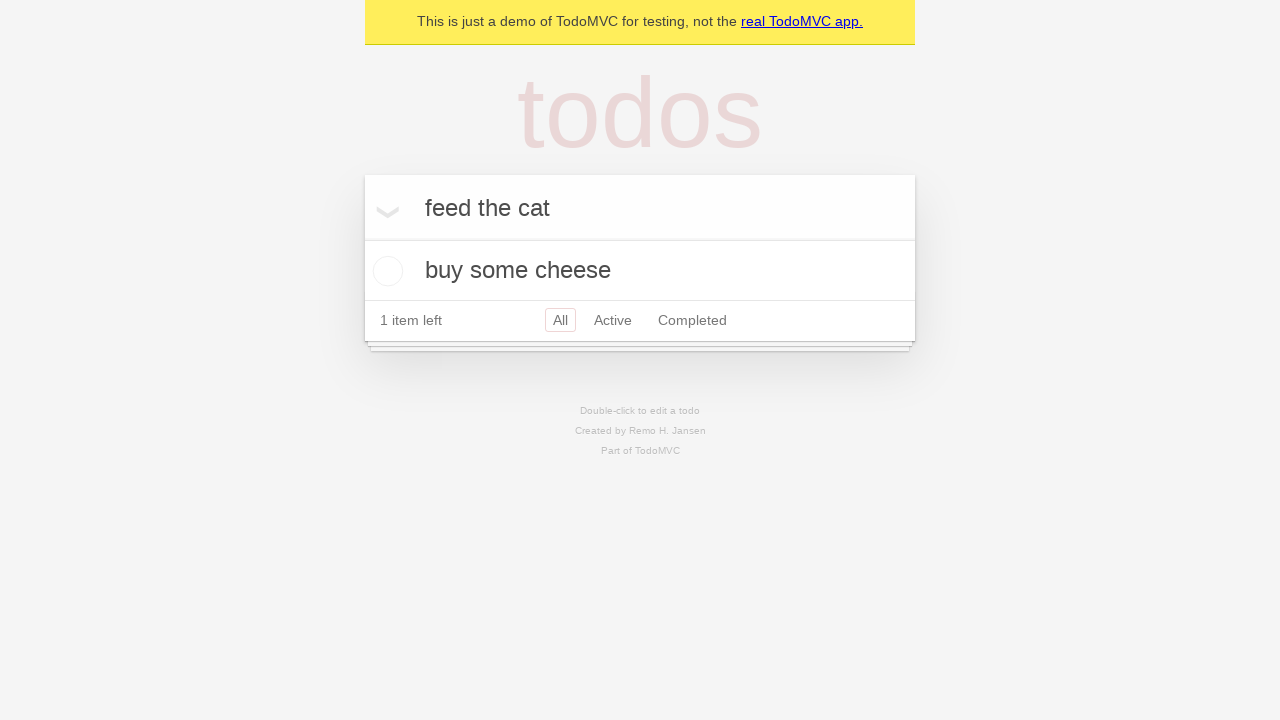

Pressed Enter to add second todo item on internal:attr=[placeholder="What needs to be done?"i]
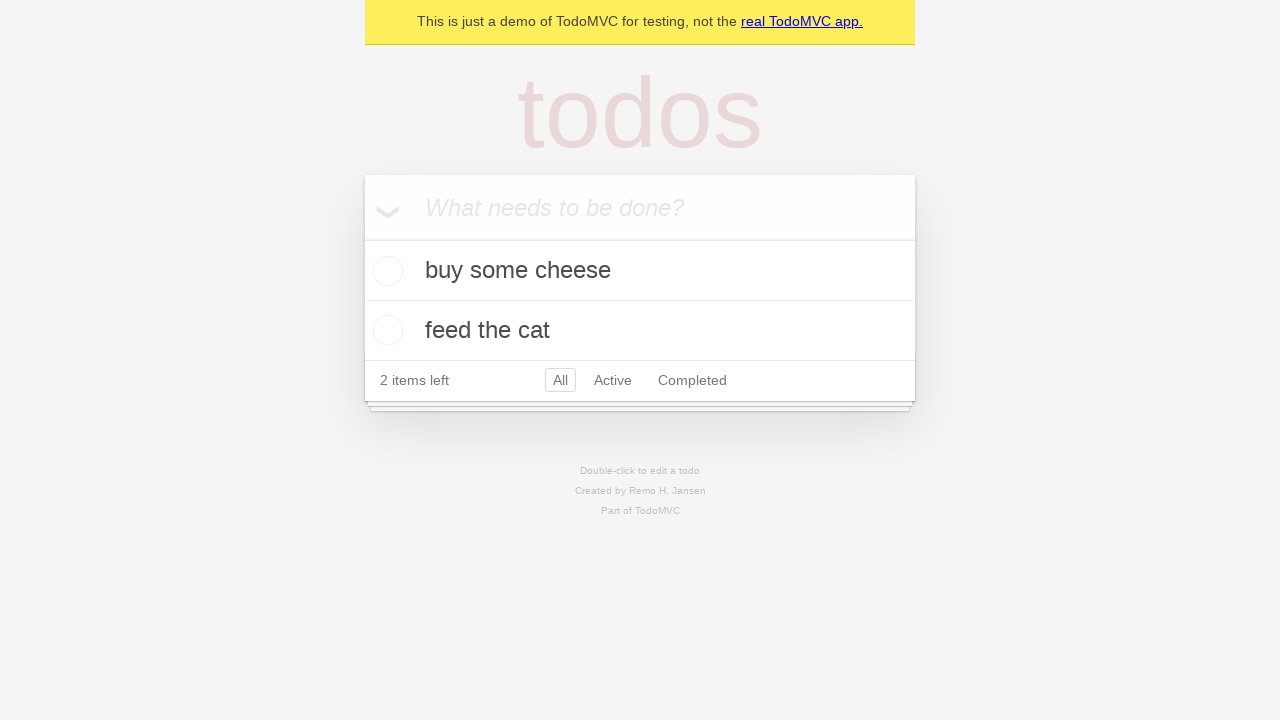

Filled todo input with 'book a doctors appointment' on internal:attr=[placeholder="What needs to be done?"i]
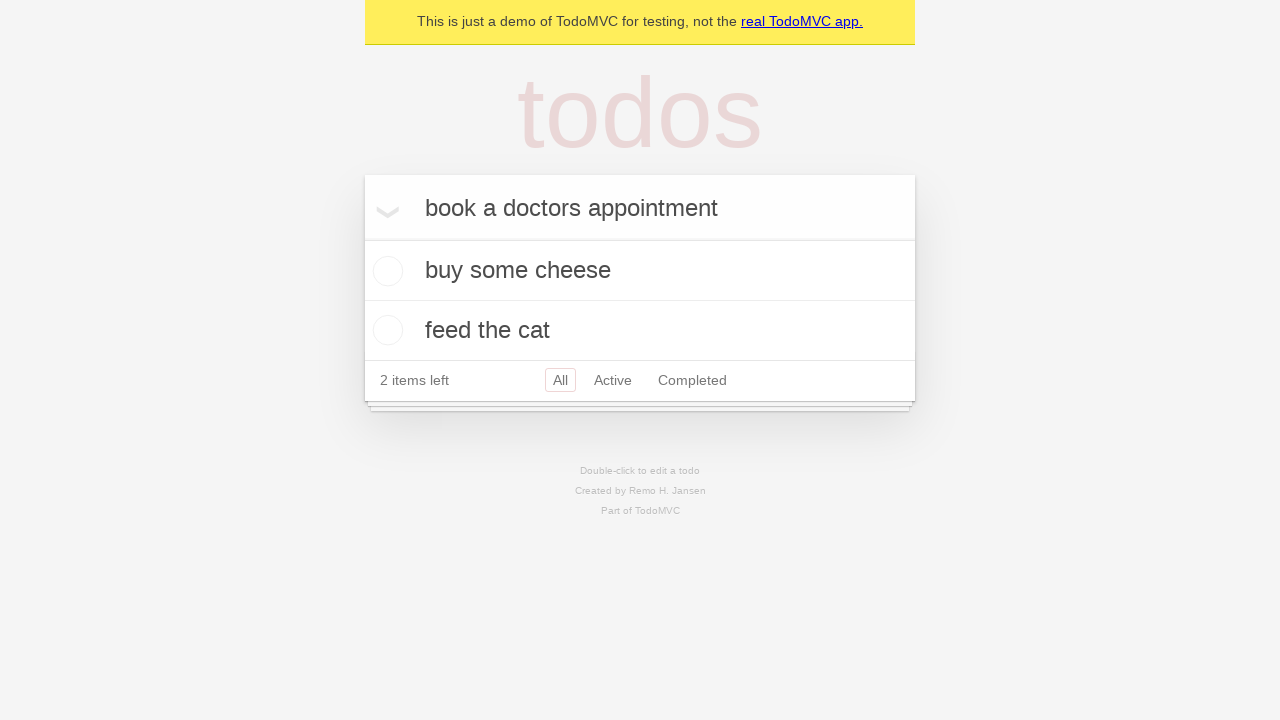

Pressed Enter to add third todo item on internal:attr=[placeholder="What needs to be done?"i]
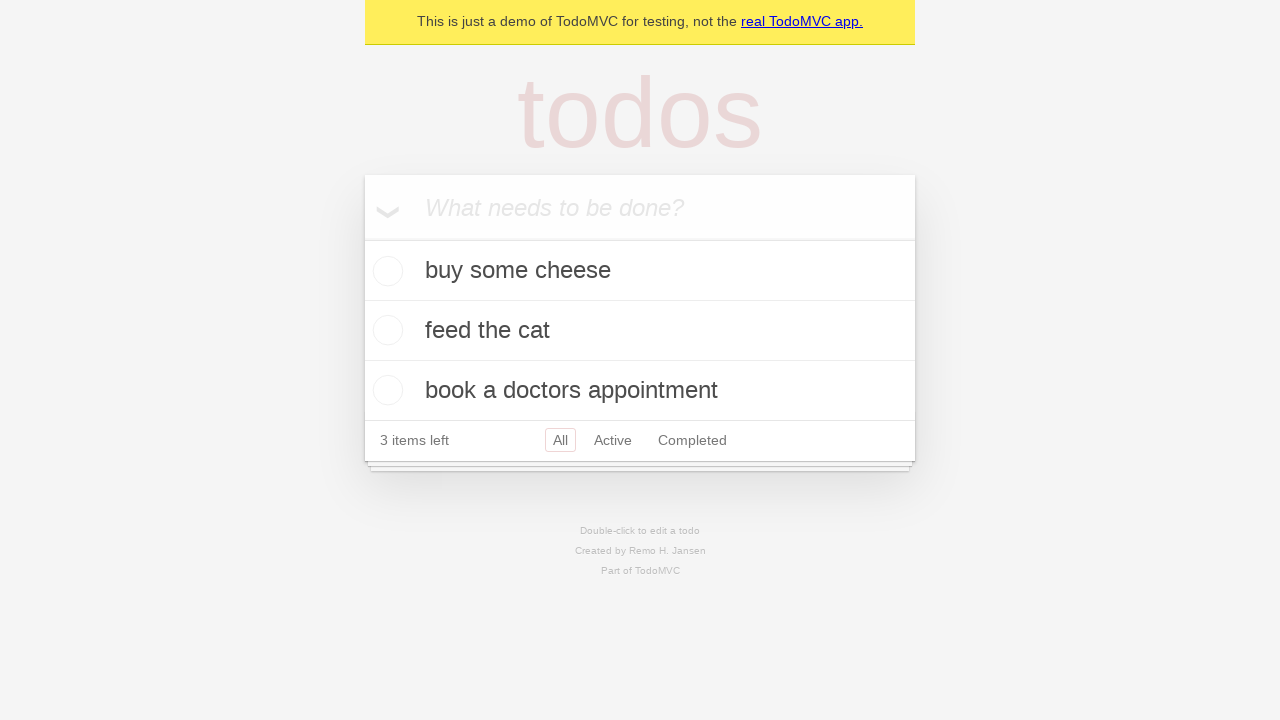

Double-clicked second todo item to enter edit mode at (640, 331) on internal:testid=[data-testid="todo-item"s] >> nth=1
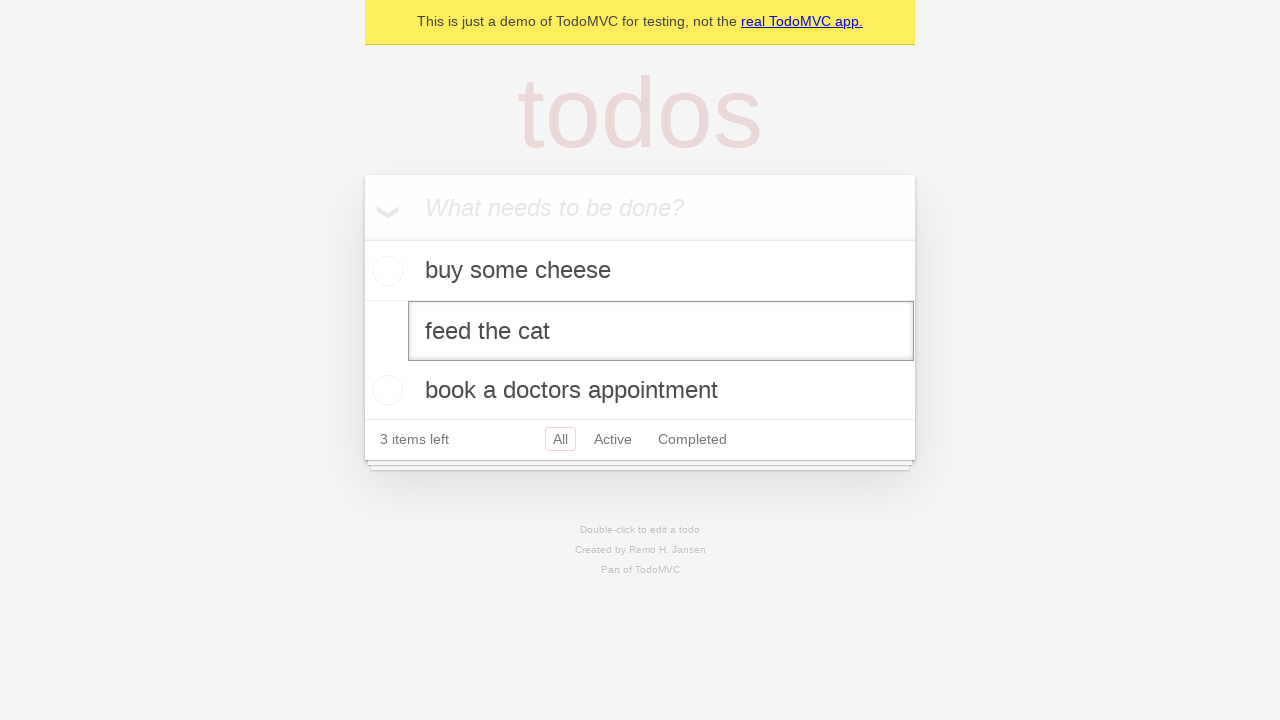

Cleared the edit field to empty string on internal:testid=[data-testid="todo-item"s] >> nth=1 >> internal:role=textbox[nam
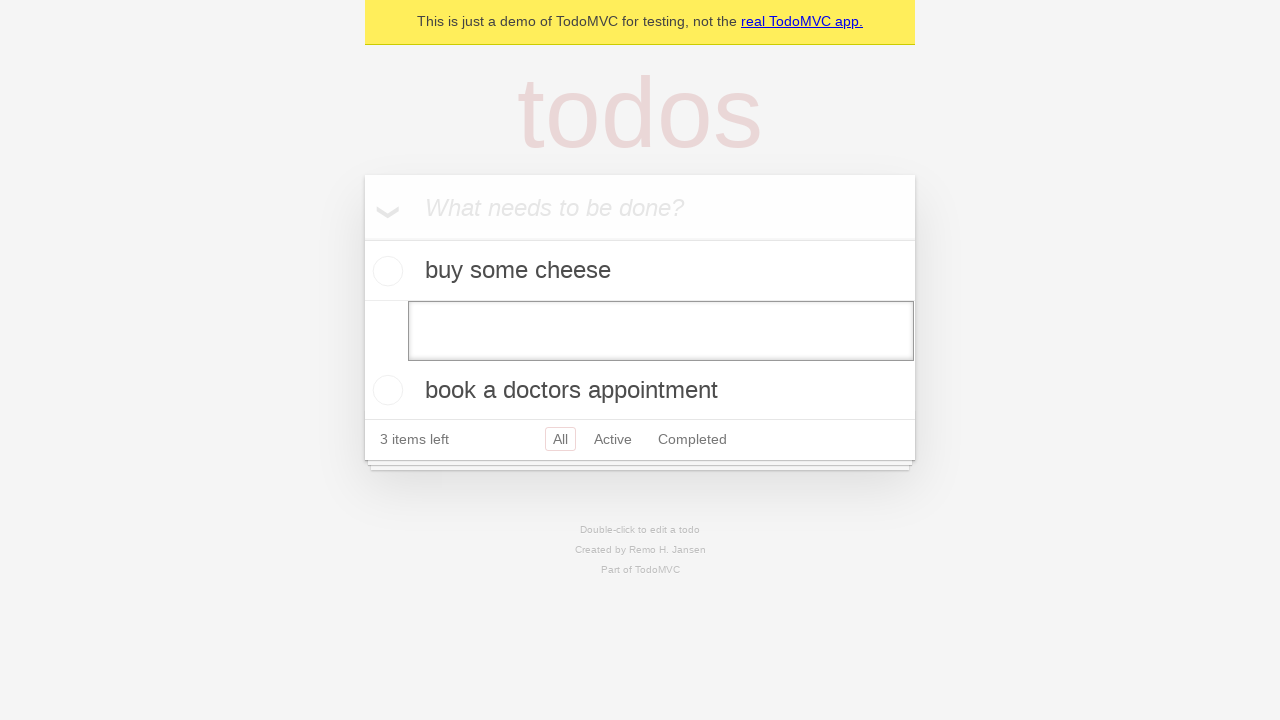

Pressed Enter to confirm edit with empty text, removing the todo item on internal:testid=[data-testid="todo-item"s] >> nth=1 >> internal:role=textbox[nam
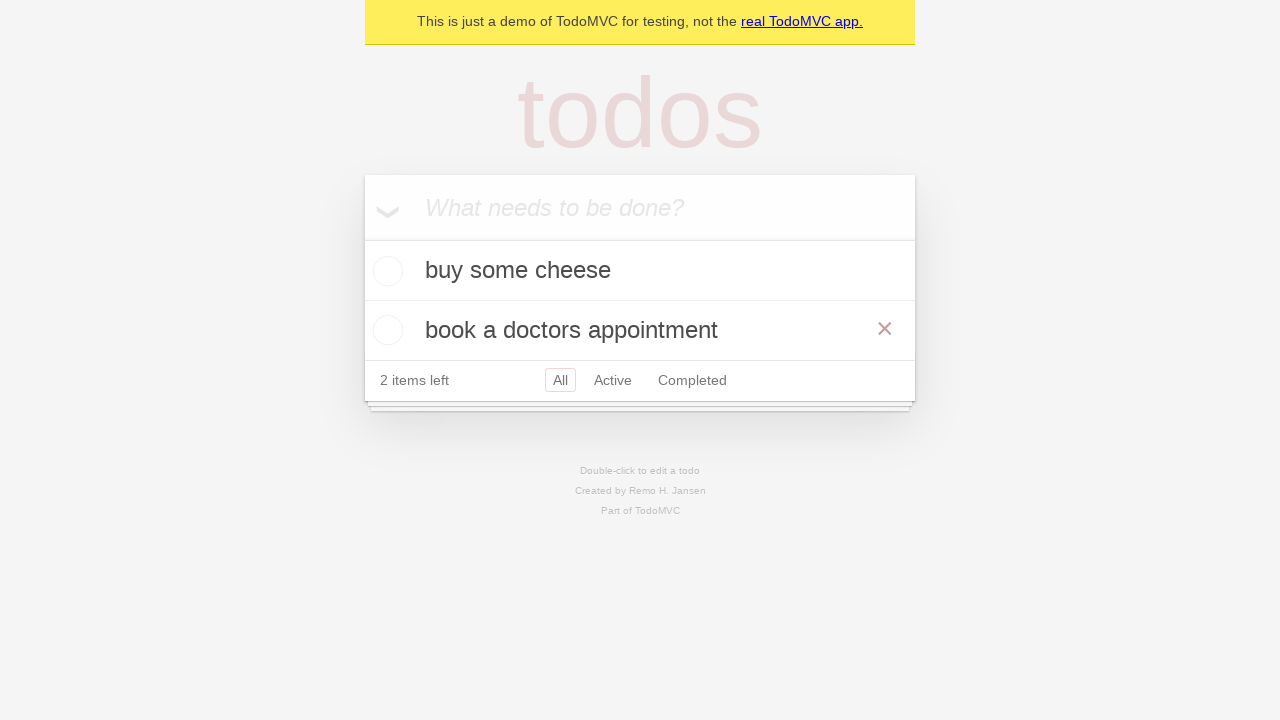

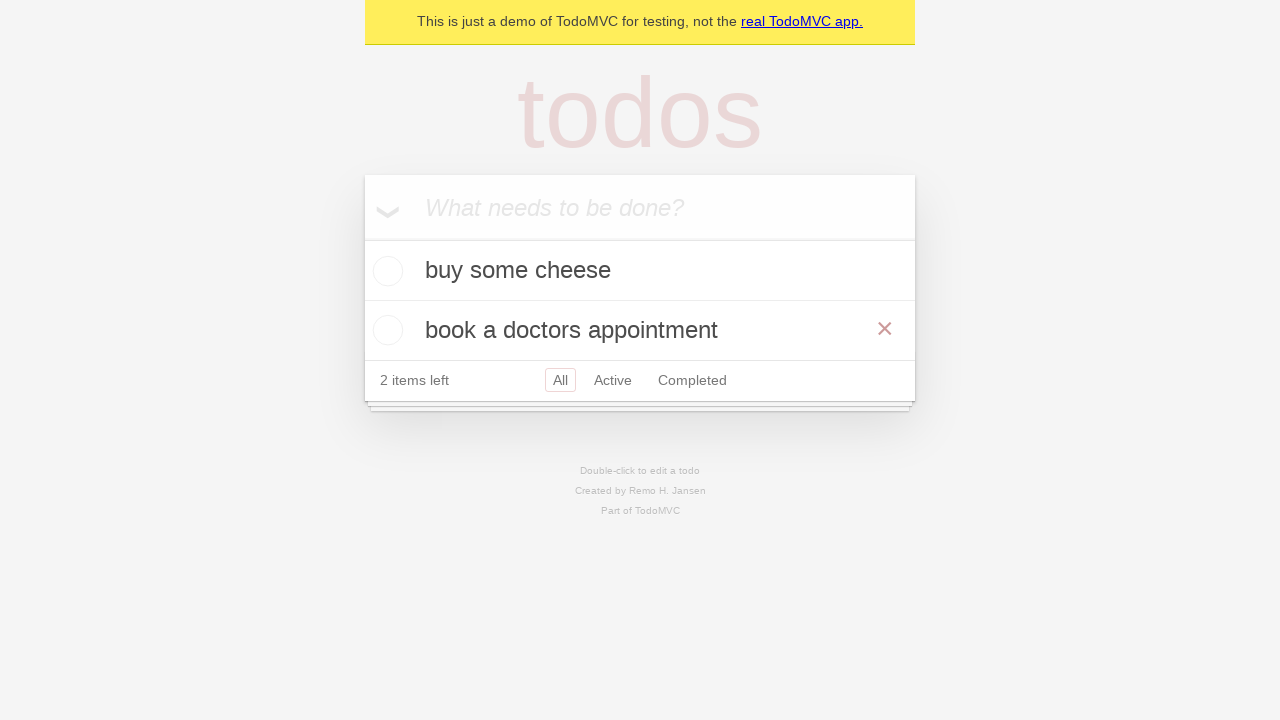